Tests table sorting functionality by clicking on the first column header to sort vegetables alphabetically

Starting URL: https://rahulshettyacademy.com/seleniumPractise/#/offers

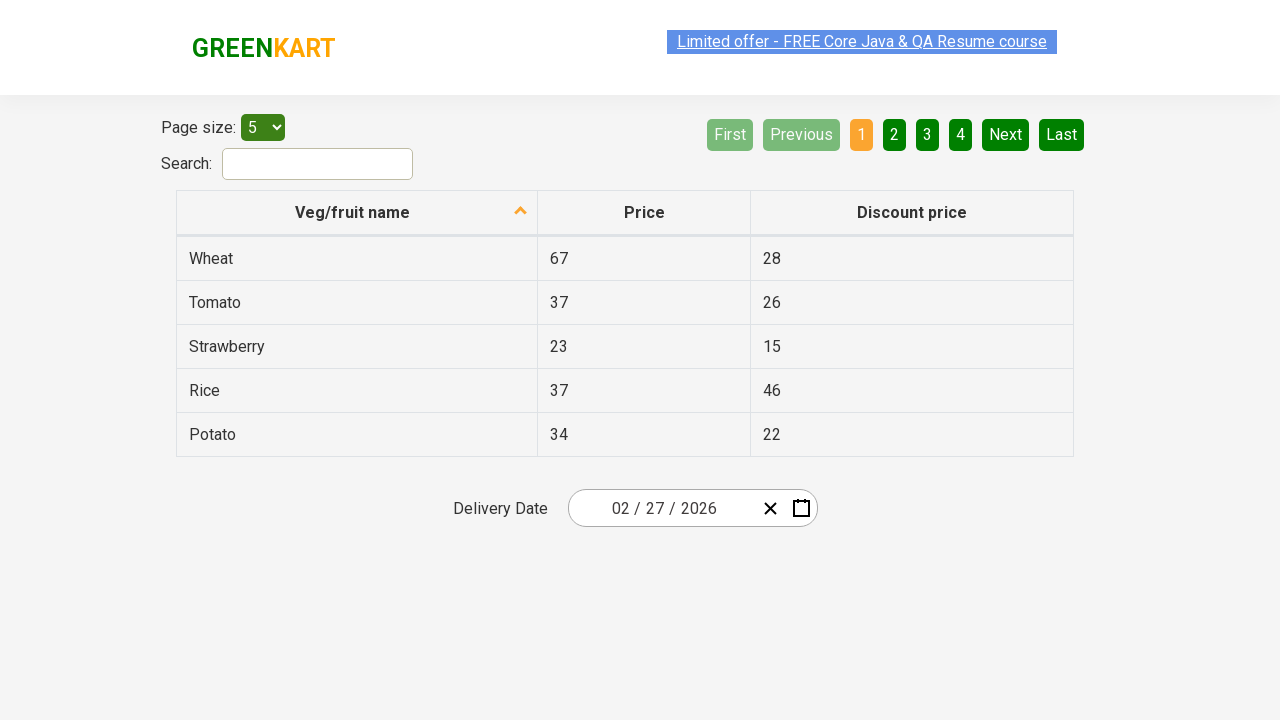

Clicked first column header to sort vegetables alphabetically at (357, 213) on tr th:nth-child(1)
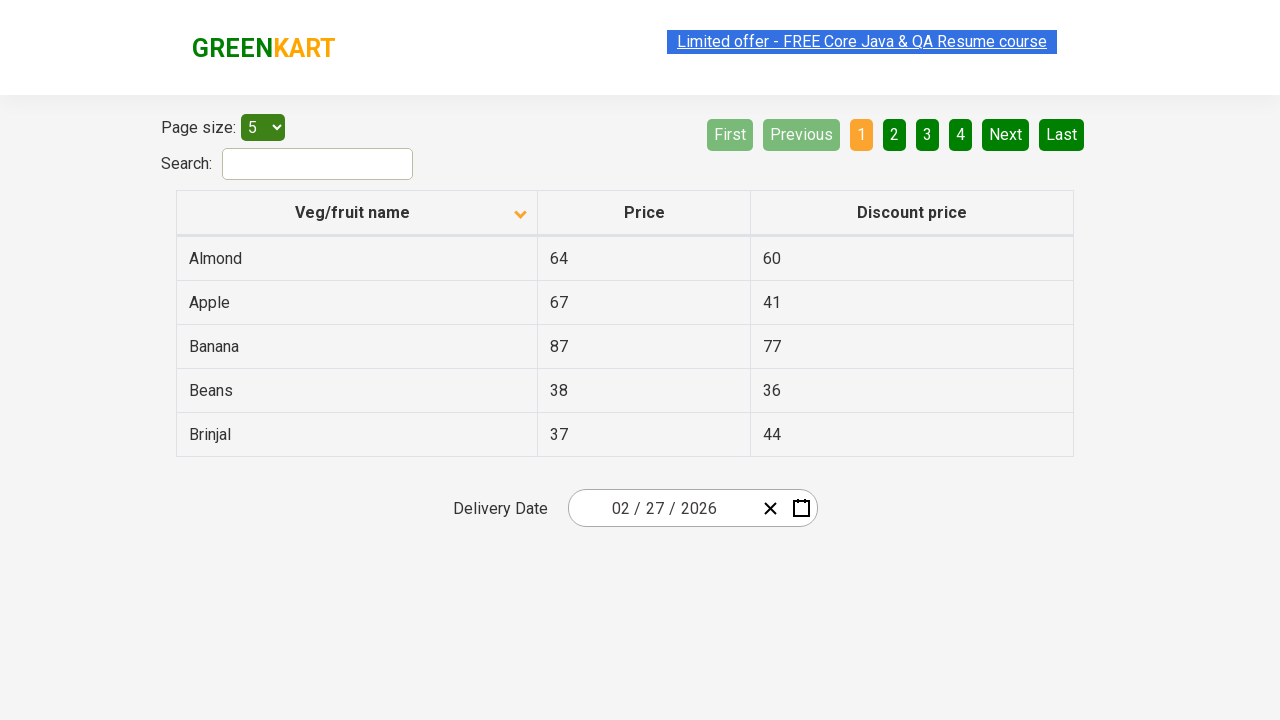

Table updated after sorting by first column
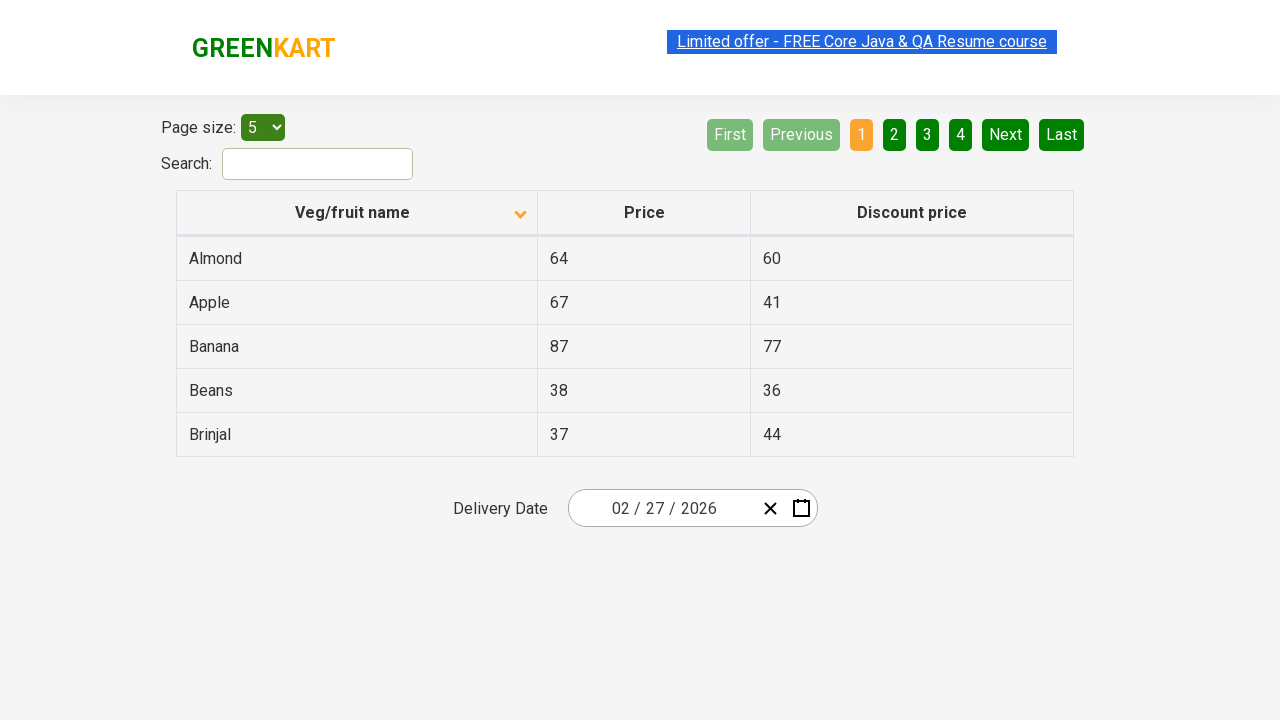

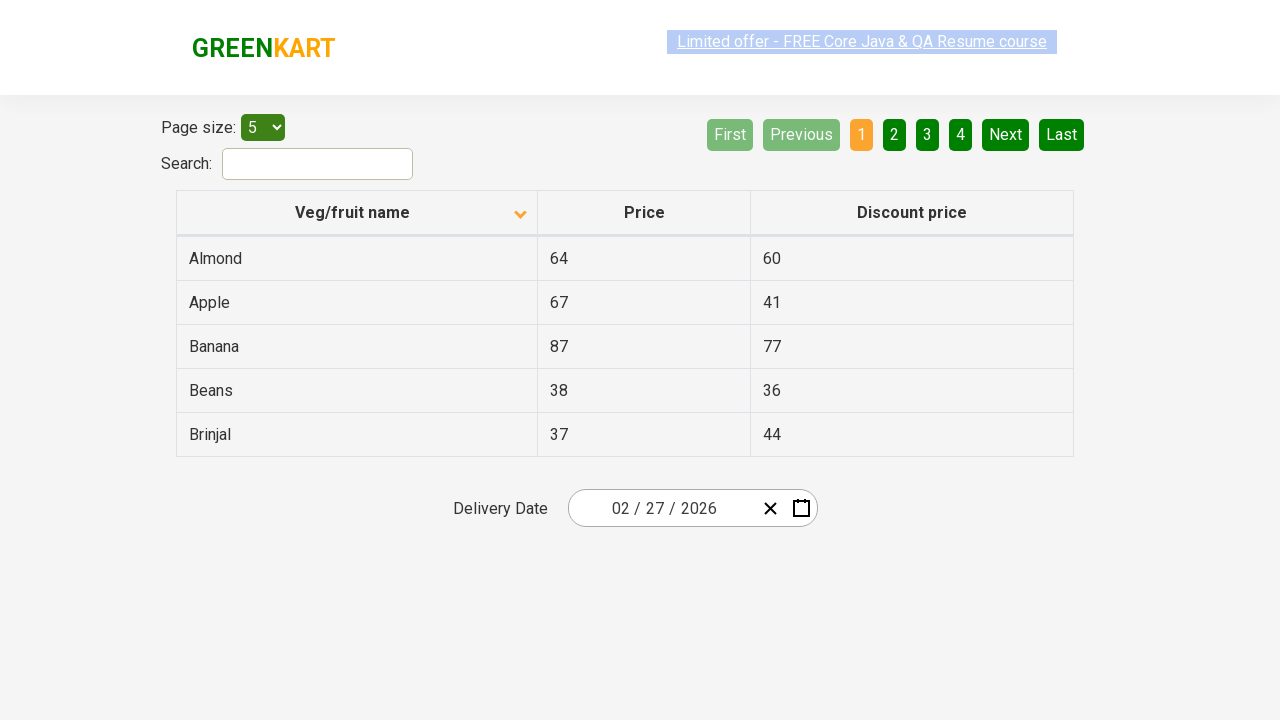